Verifies that the "Log In" button on the NextBaseCRM login page has the correct text value by checking the button's value attribute

Starting URL: https://login1.nextbasecrm.com/

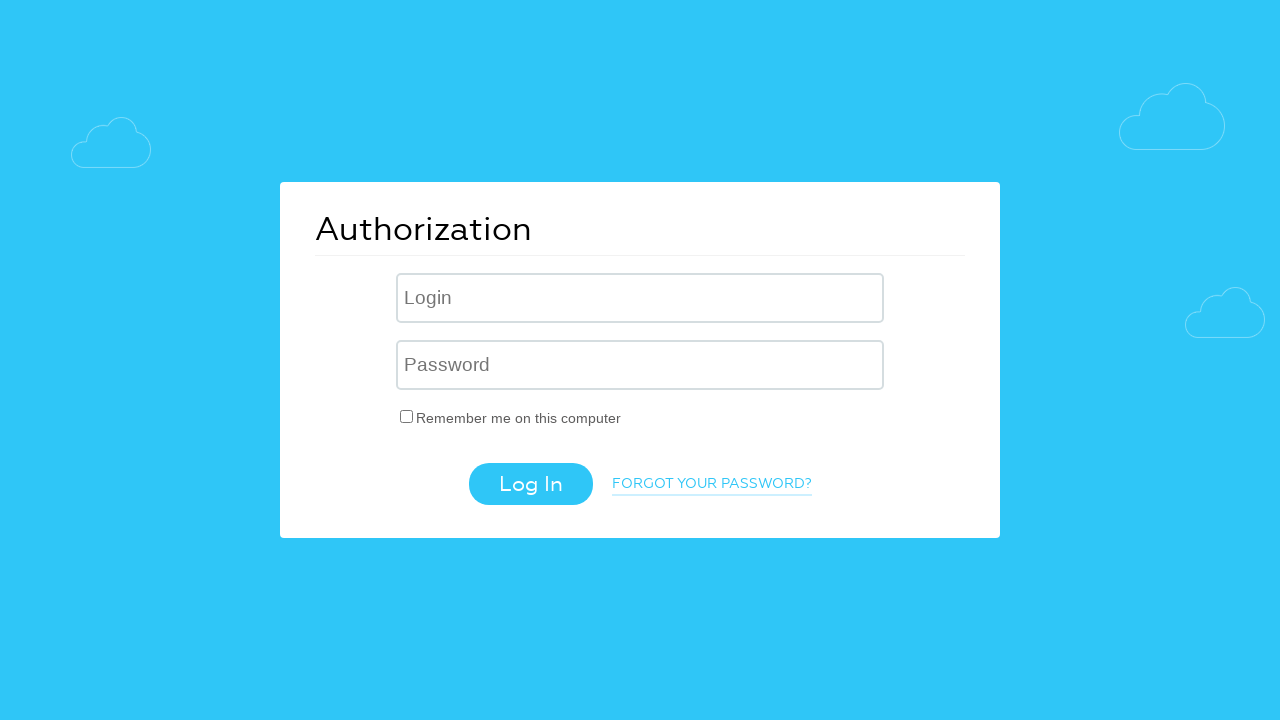

Located Log In button using CSS selector input[value='Log In']
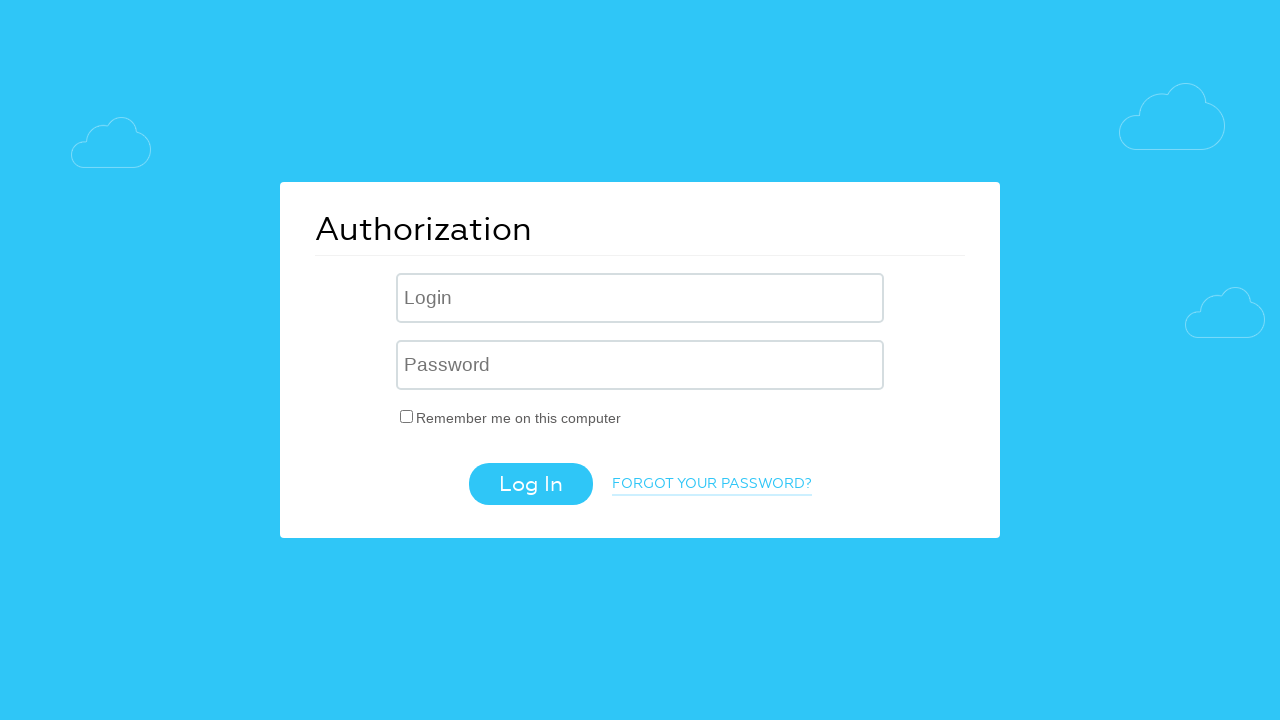

Log In button is now visible
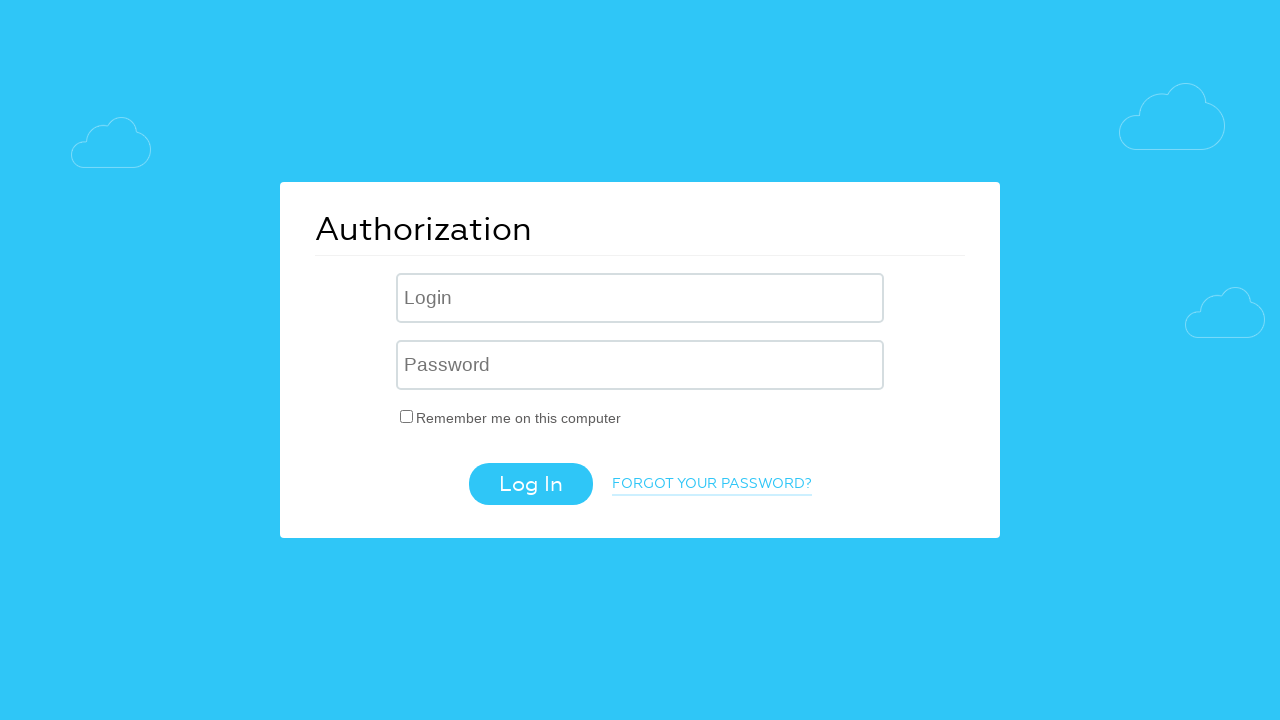

Retrieved value attribute from Log In button: 'Log In'
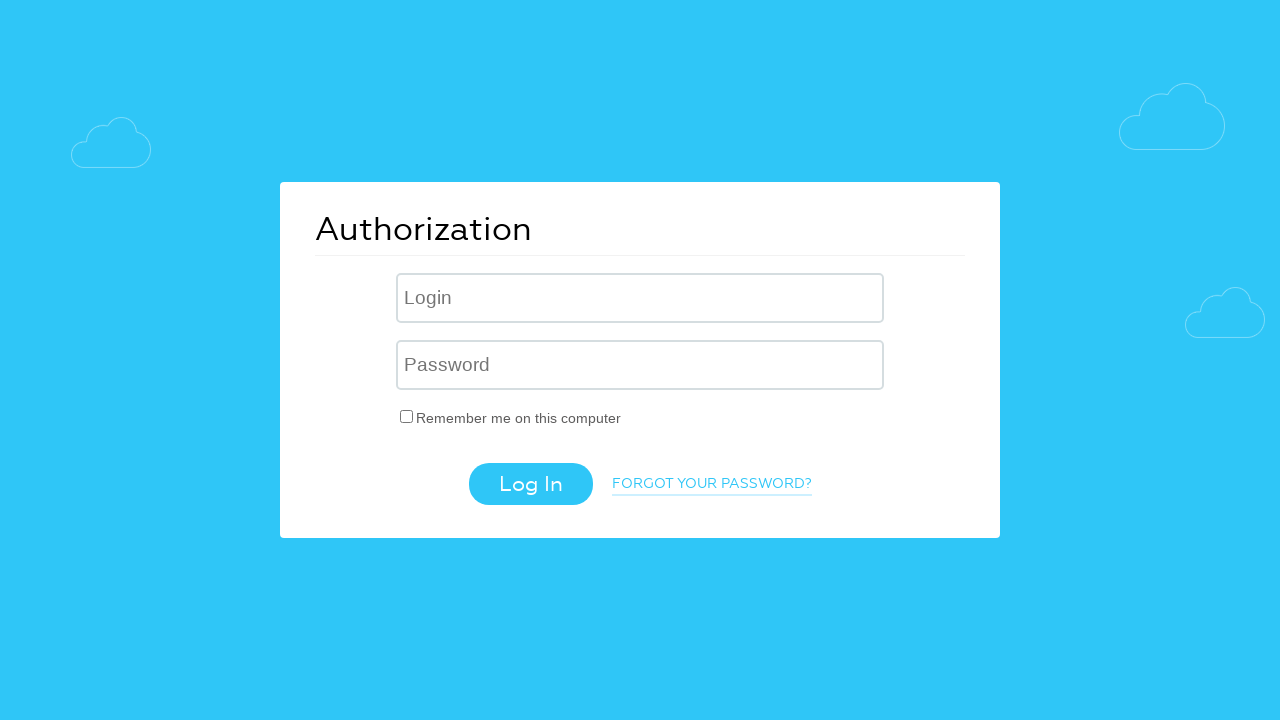

Assertion passed: button text 'Log In' matches expected 'Log In'
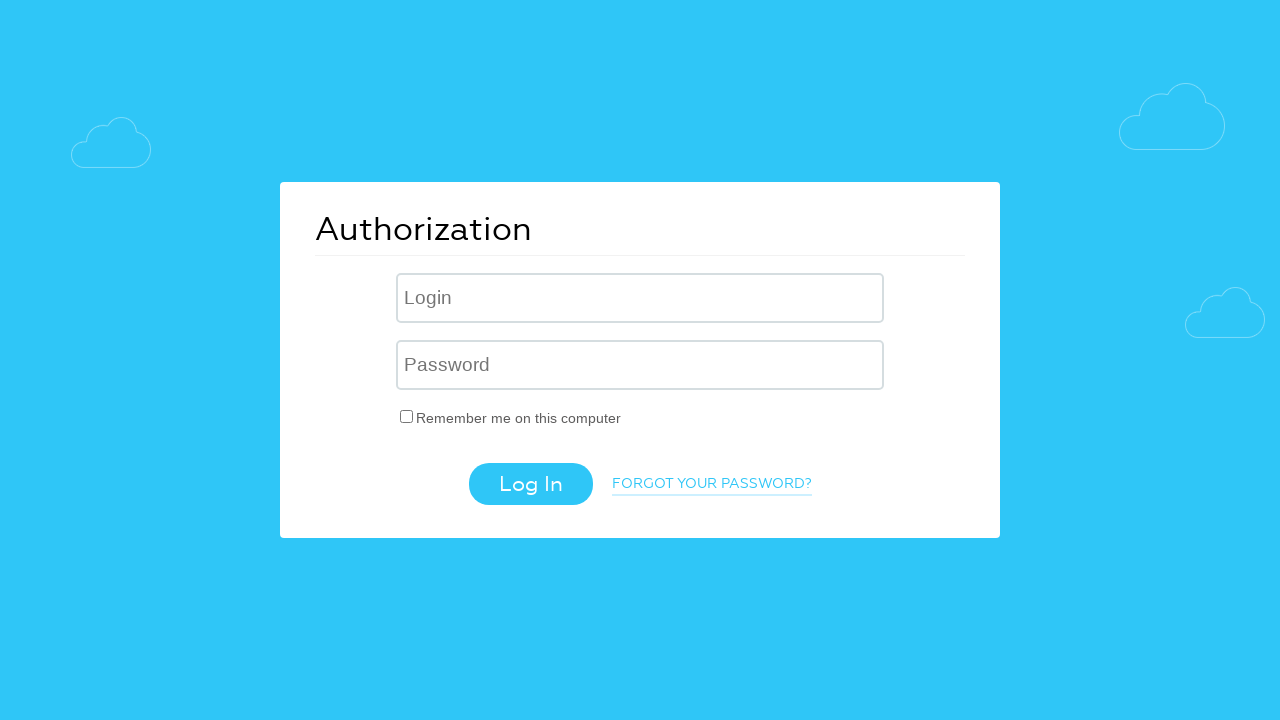

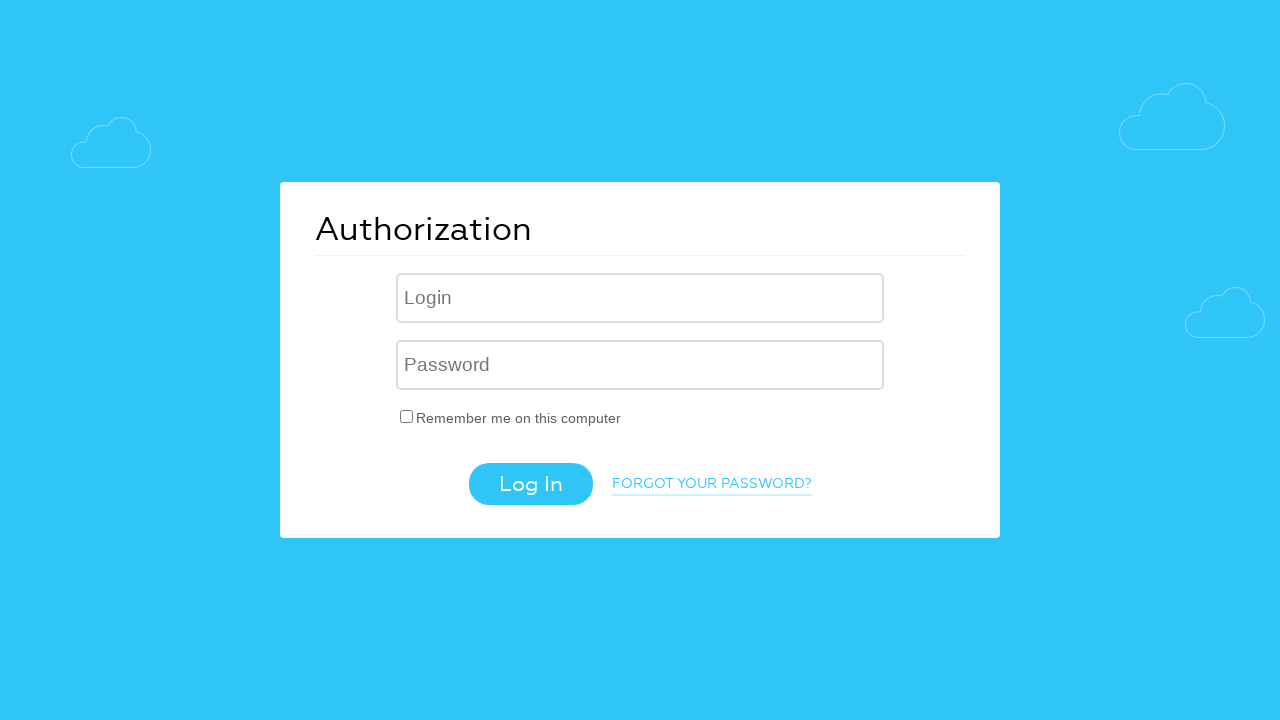